Tests button enabling functionality on a government registration form by checking a policy checkbox and verifying the button becomes enabled with the correct background color

Starting URL: https://egov.danang.gov.vn/reg

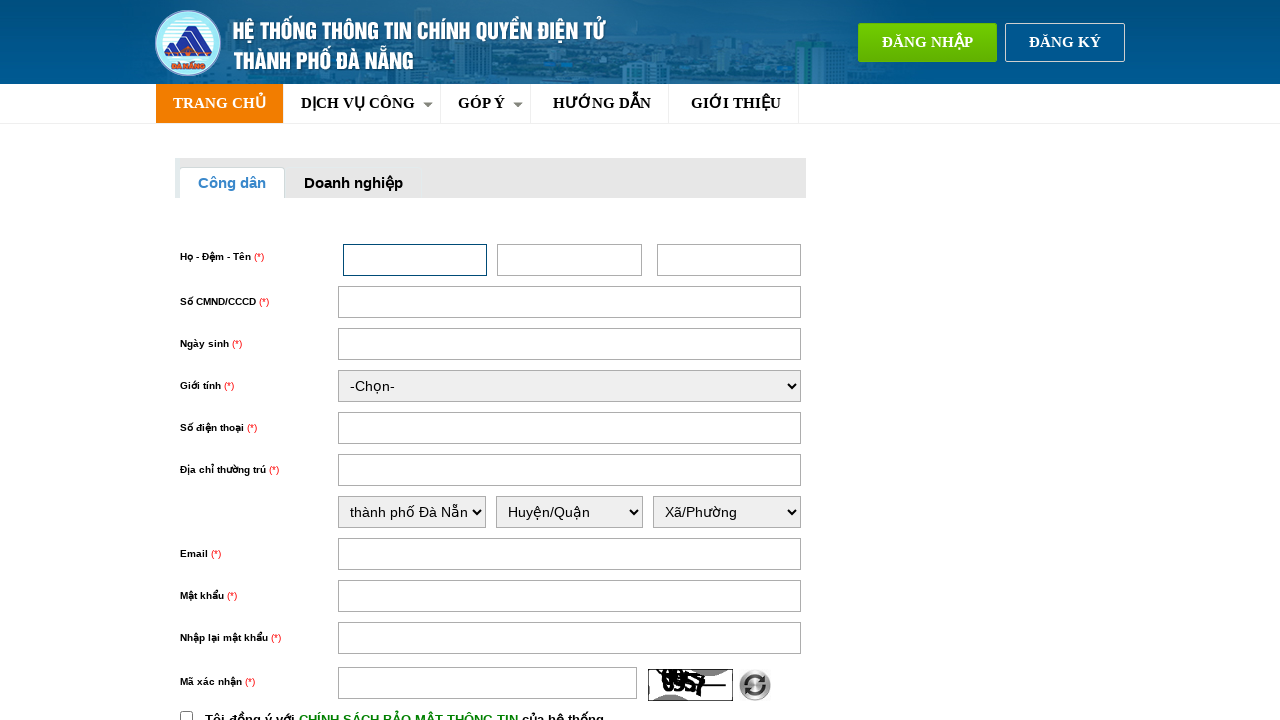

Located register button element
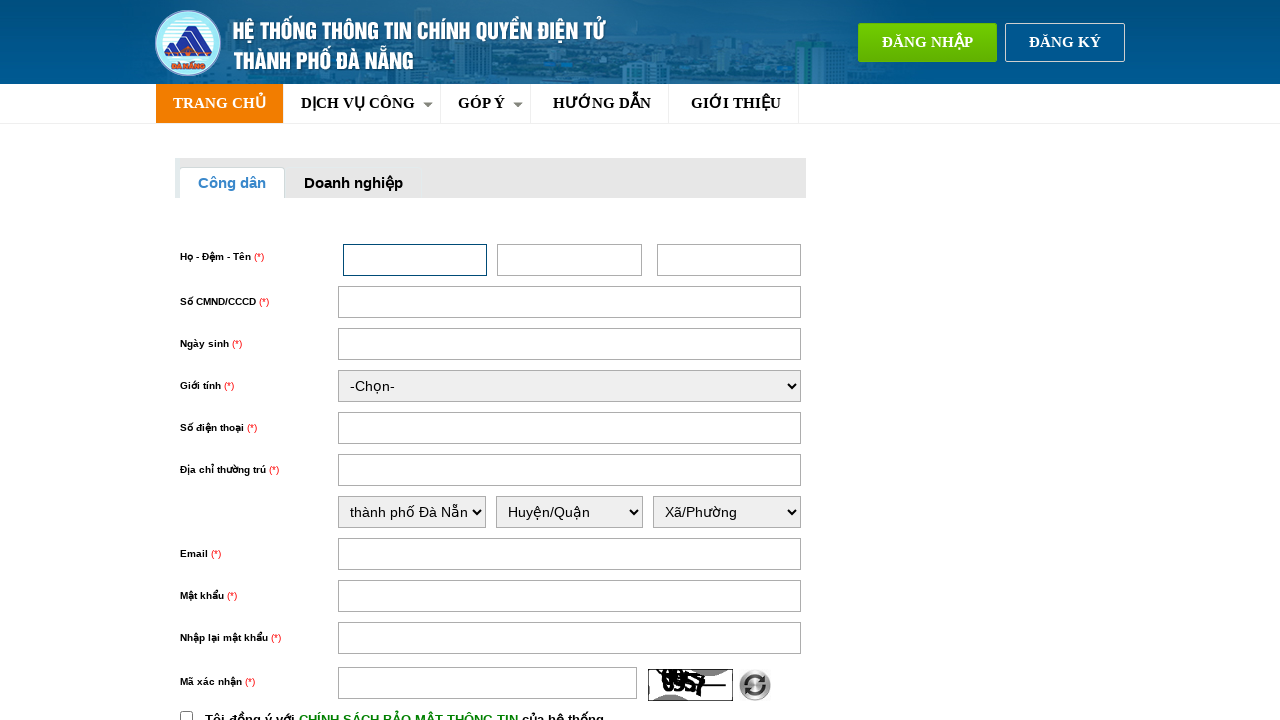

Verified register button is initially disabled
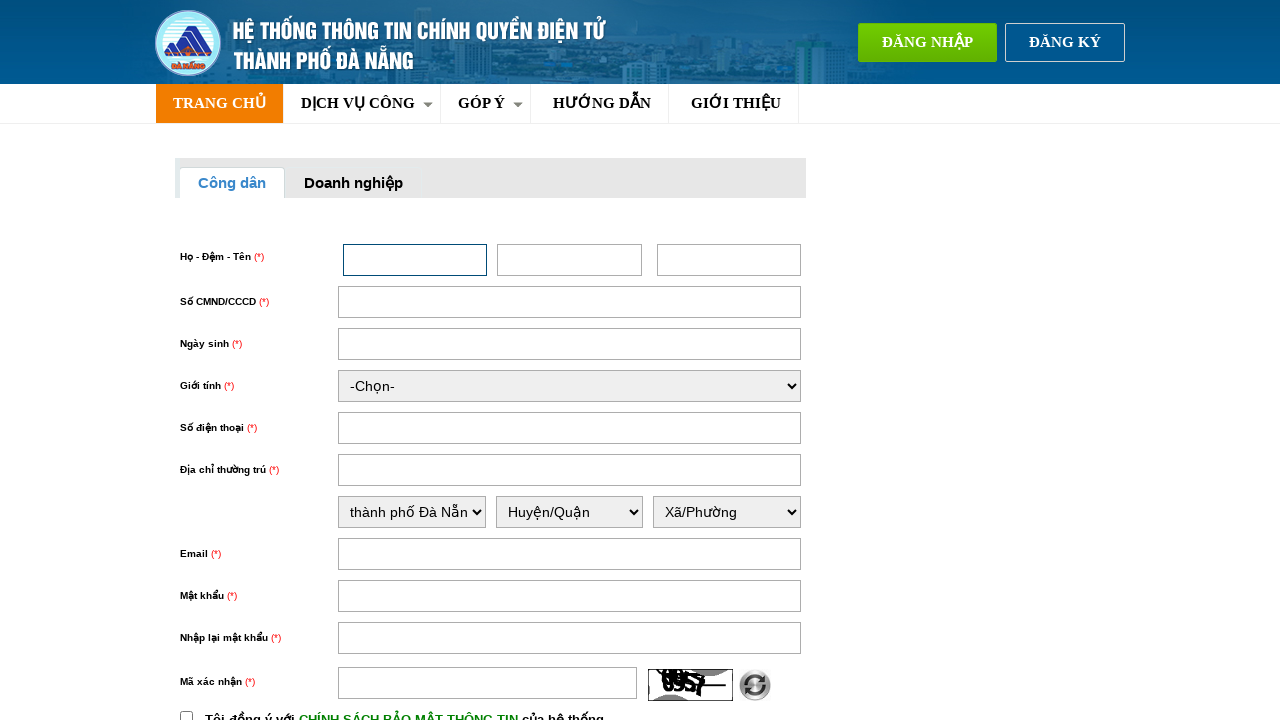

Clicked policy checkbox to enable register button at (186, 714) on input#chinhSach
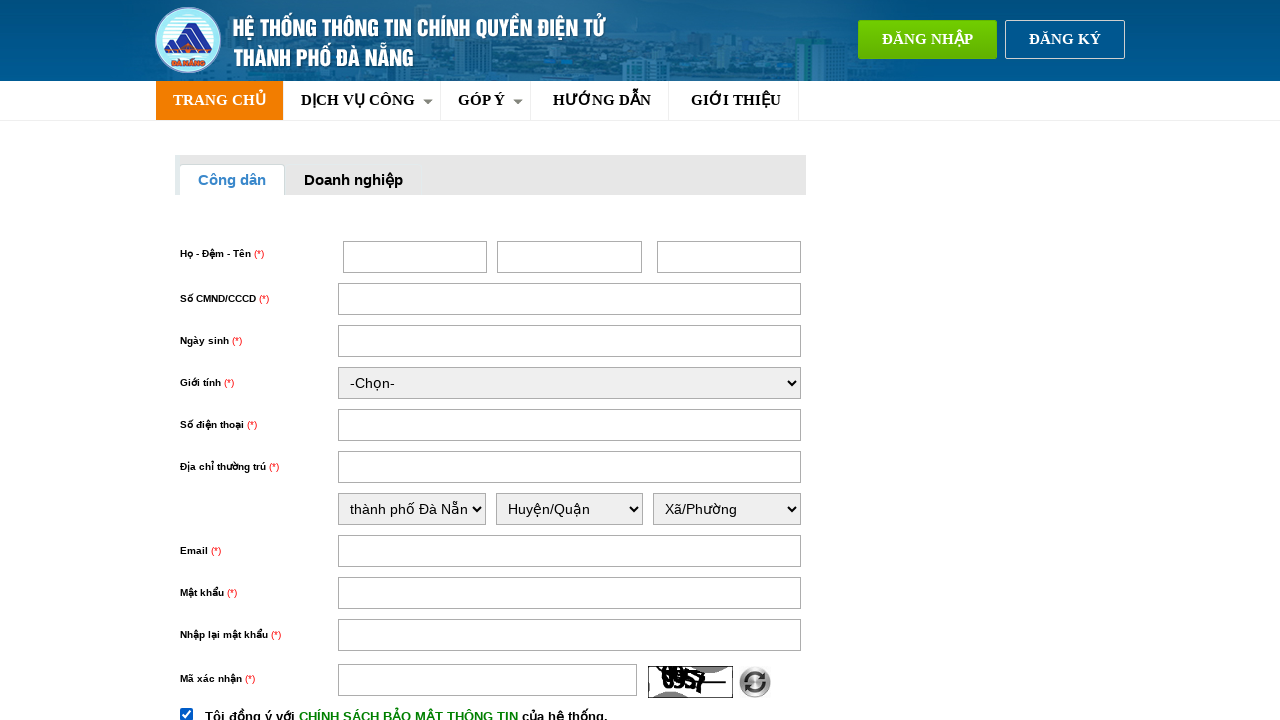

Waited 2 seconds for button state to update
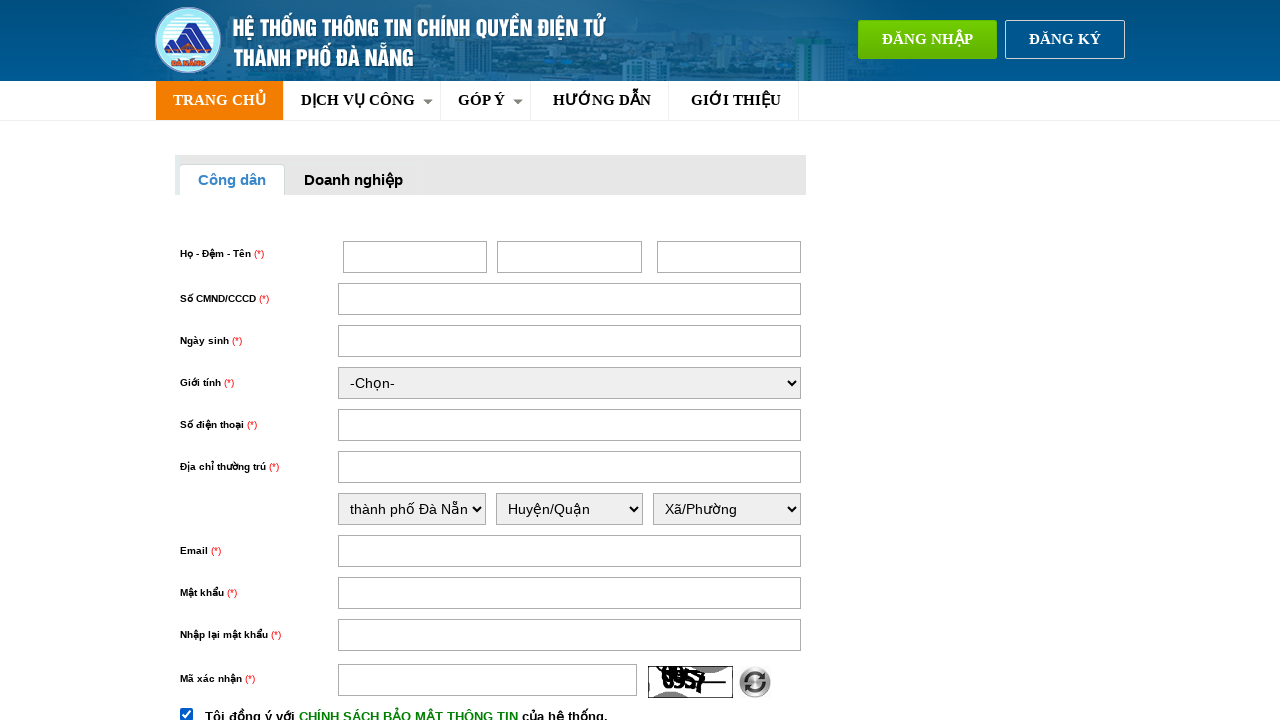

Verified register button is now enabled after policy checkbox was checked
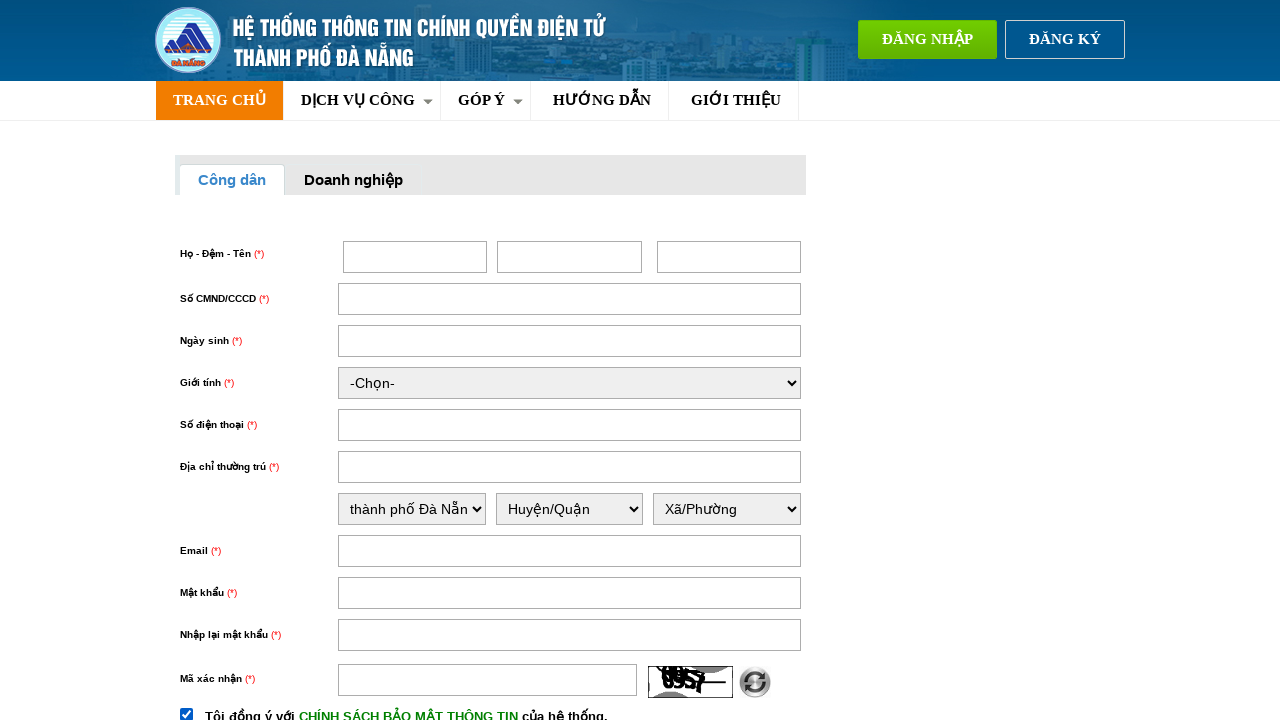

Retrieved button background color: rgb(239, 90, 0)
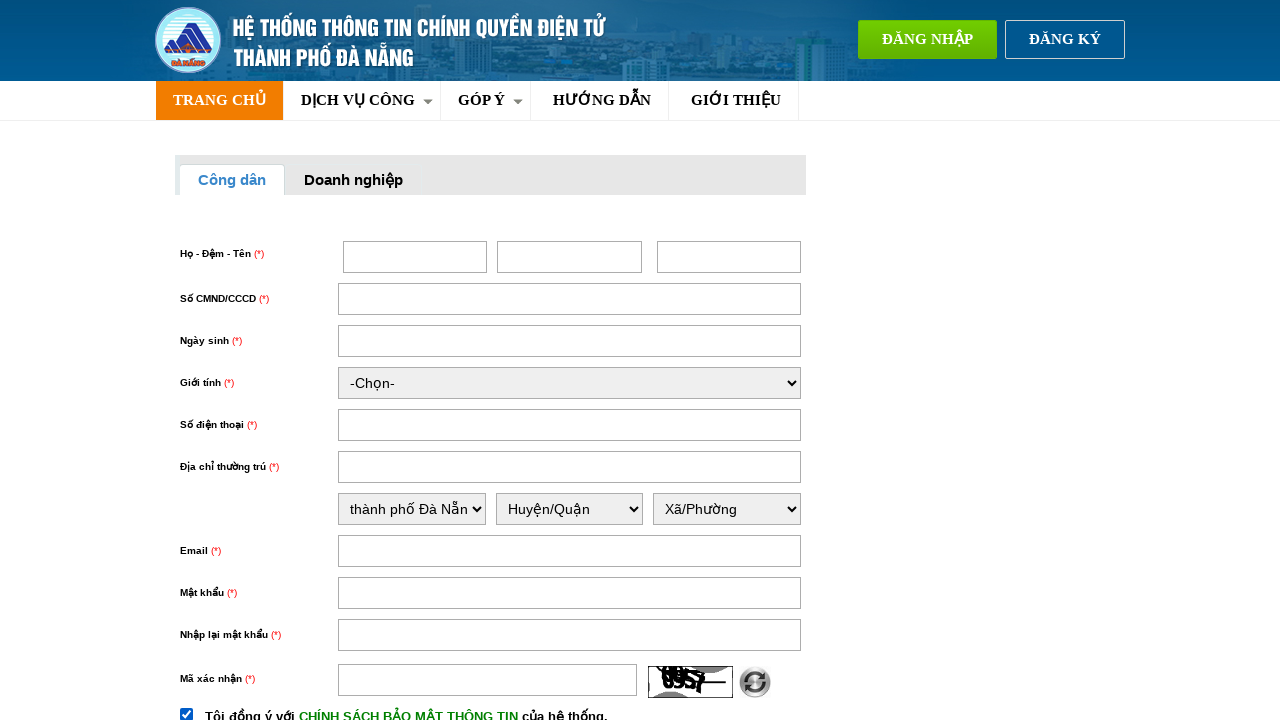

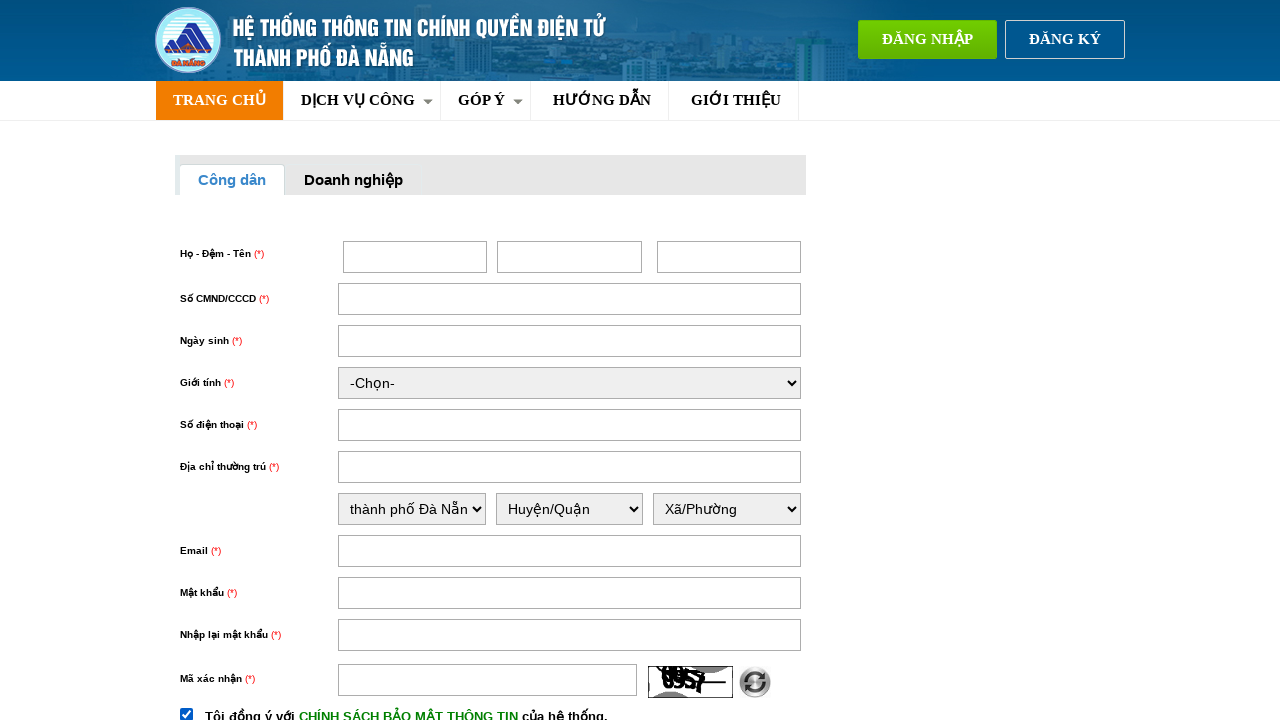